Tests page scrolling functionality by using JavaScript to scroll down 700 pixels on an automation practice page

Starting URL: https://rahulshettyacademy.com/AutomationPractice/

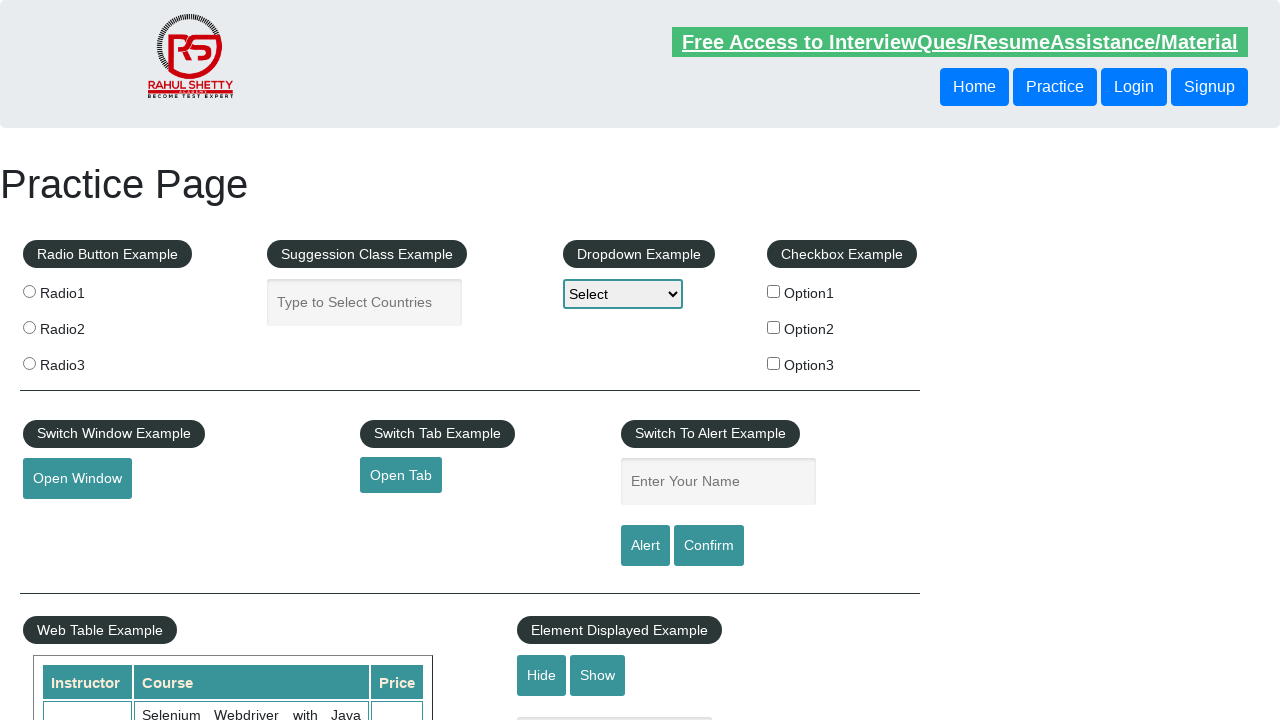

Waited for page to load (domcontentloaded)
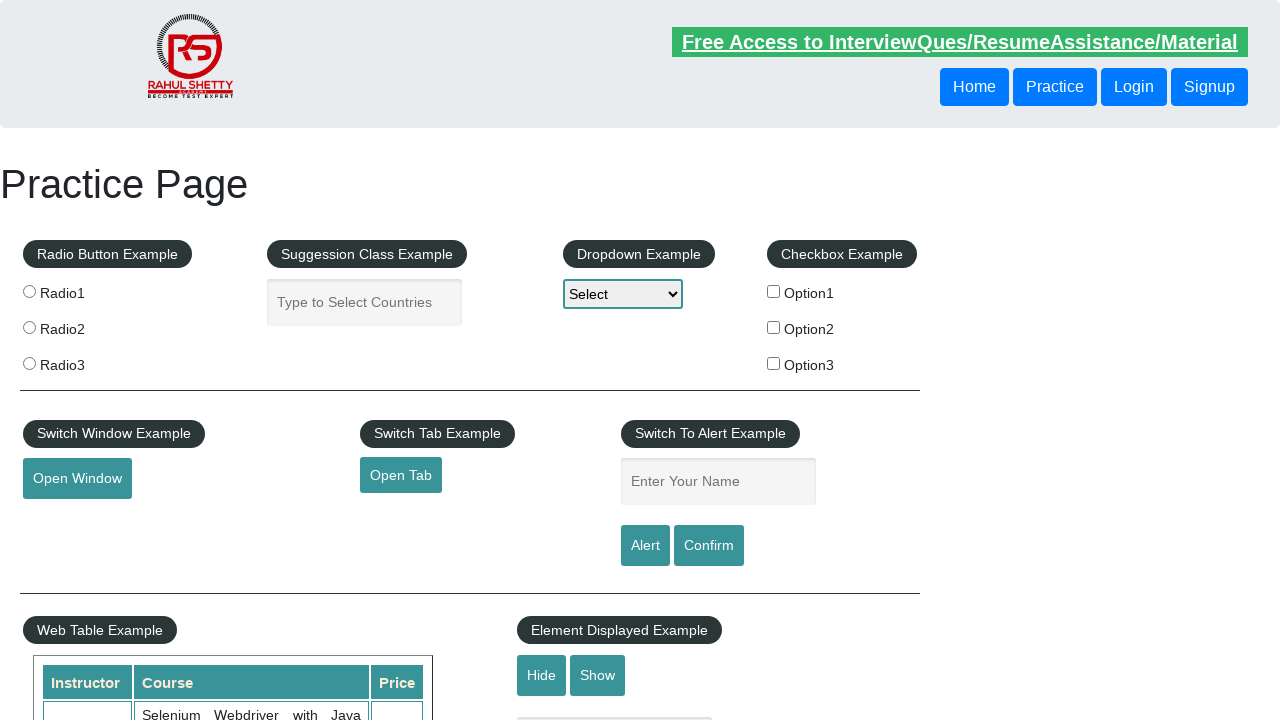

Scrolled down 700 pixels using JavaScript
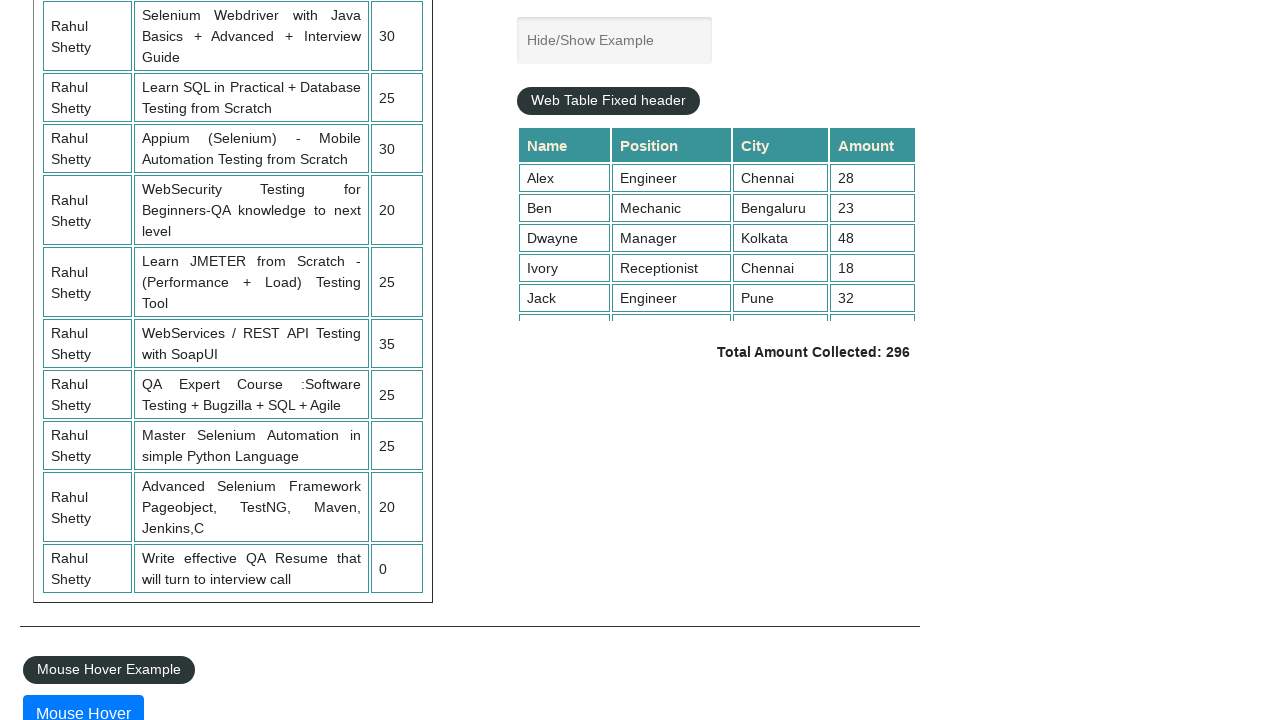

Waited 1 second to observe scroll effect
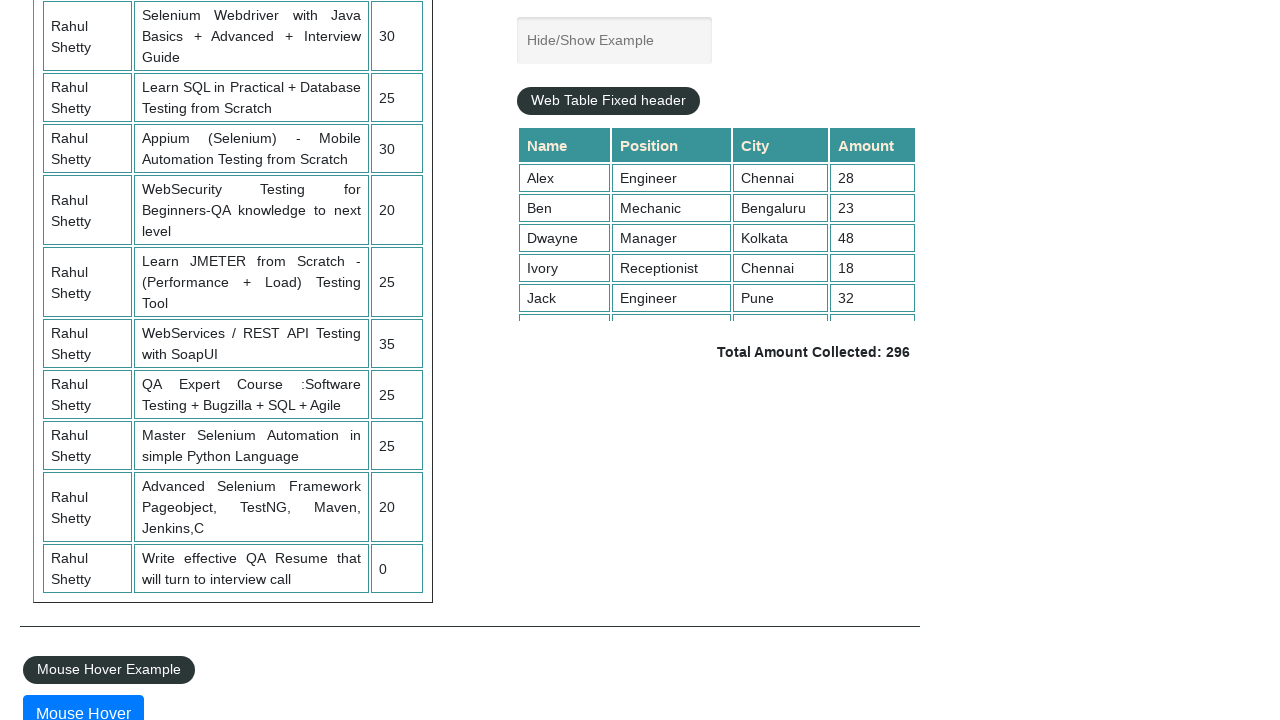

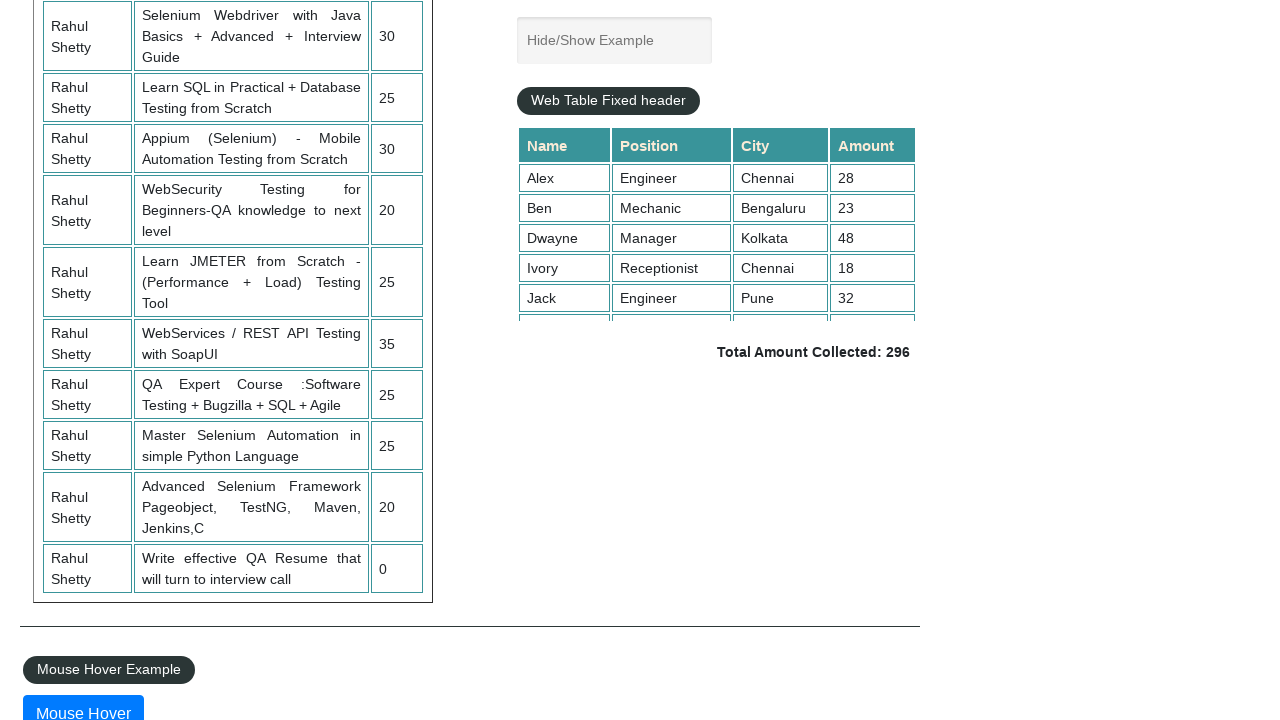